Tests DuckDuckGo search functionality by entering a search query and submitting the form

Starting URL: https://www.duckduckgo.com/

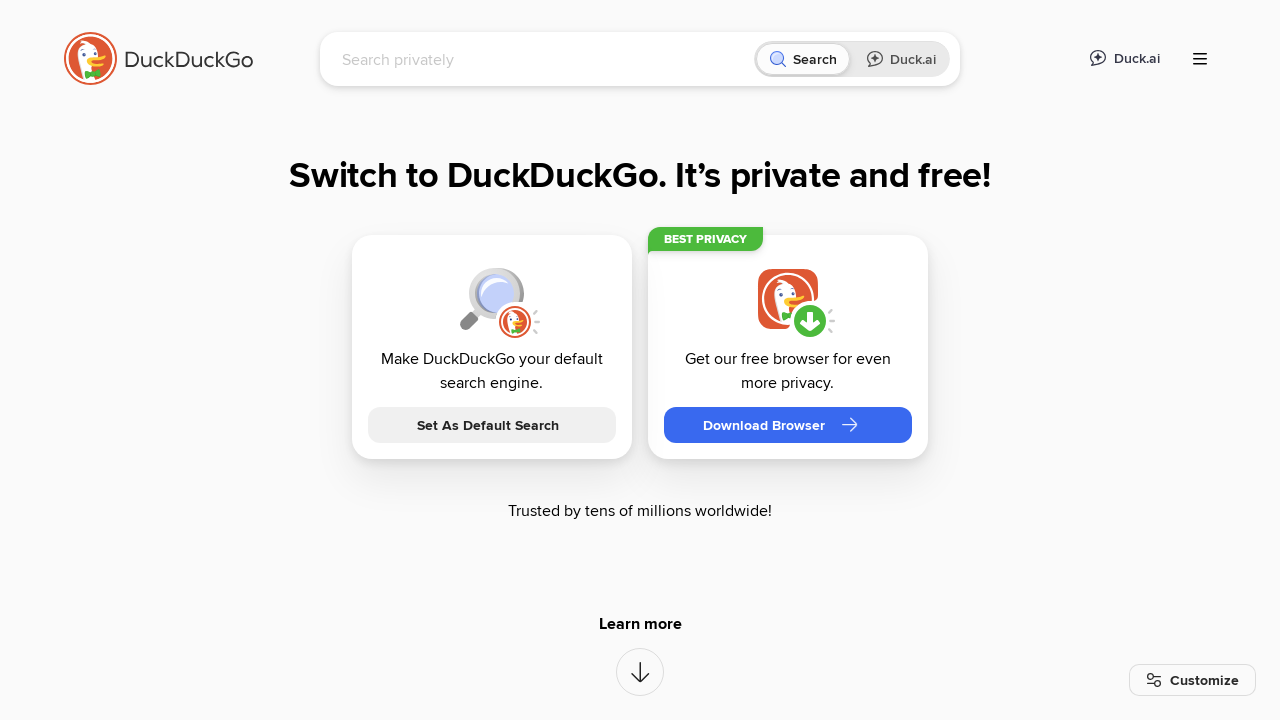

Filled search box with query 'ChromeDriver' on input[name='q']
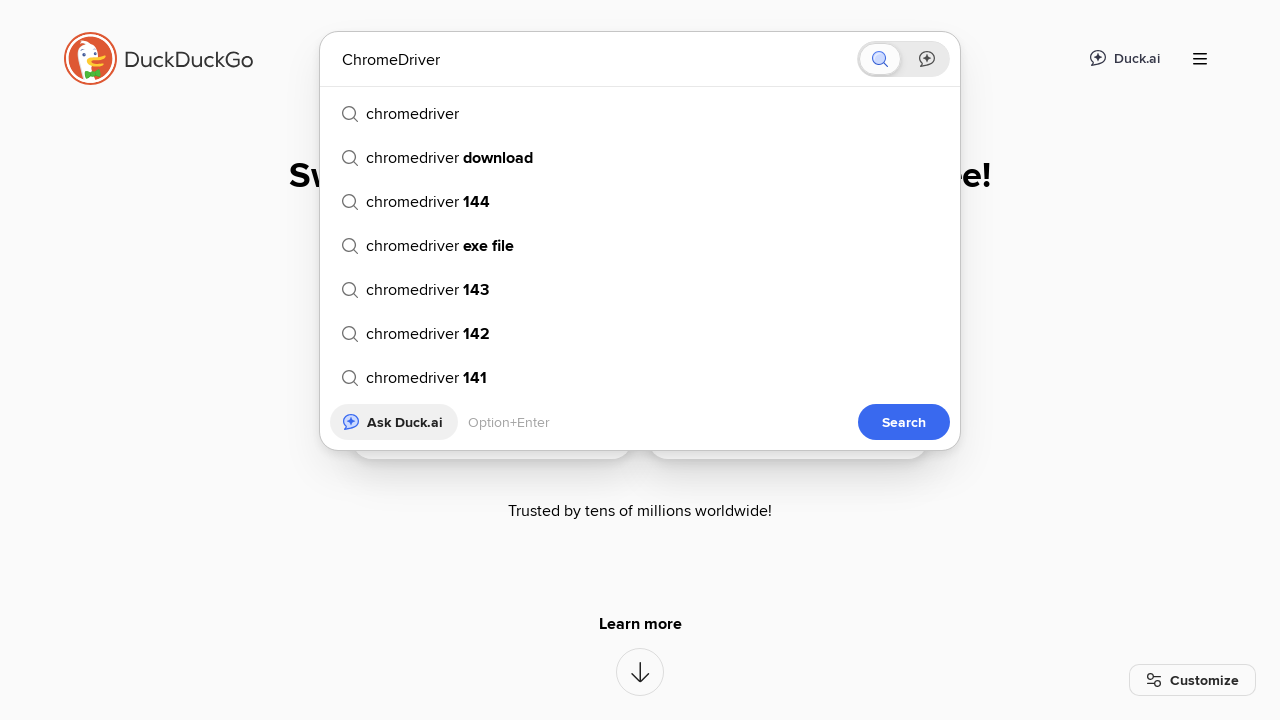

Pressed Enter to submit the search form on input[name='q']
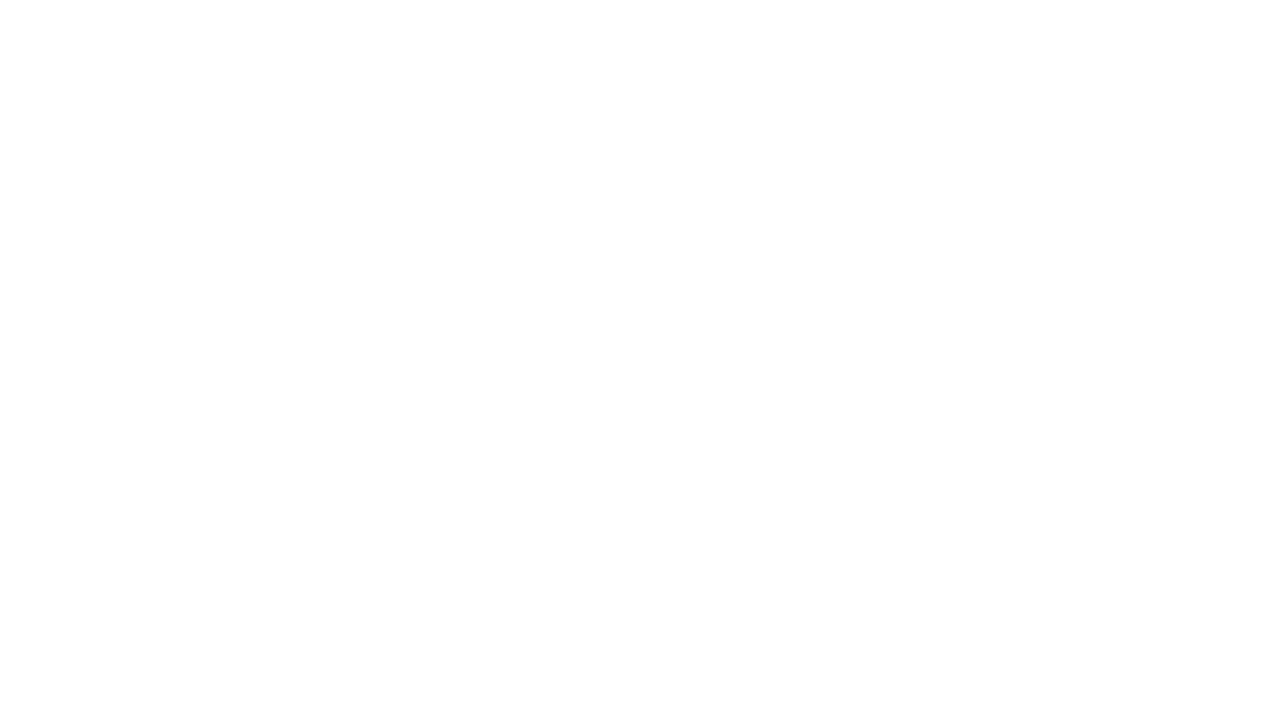

Waited for search results to load (networkidle state)
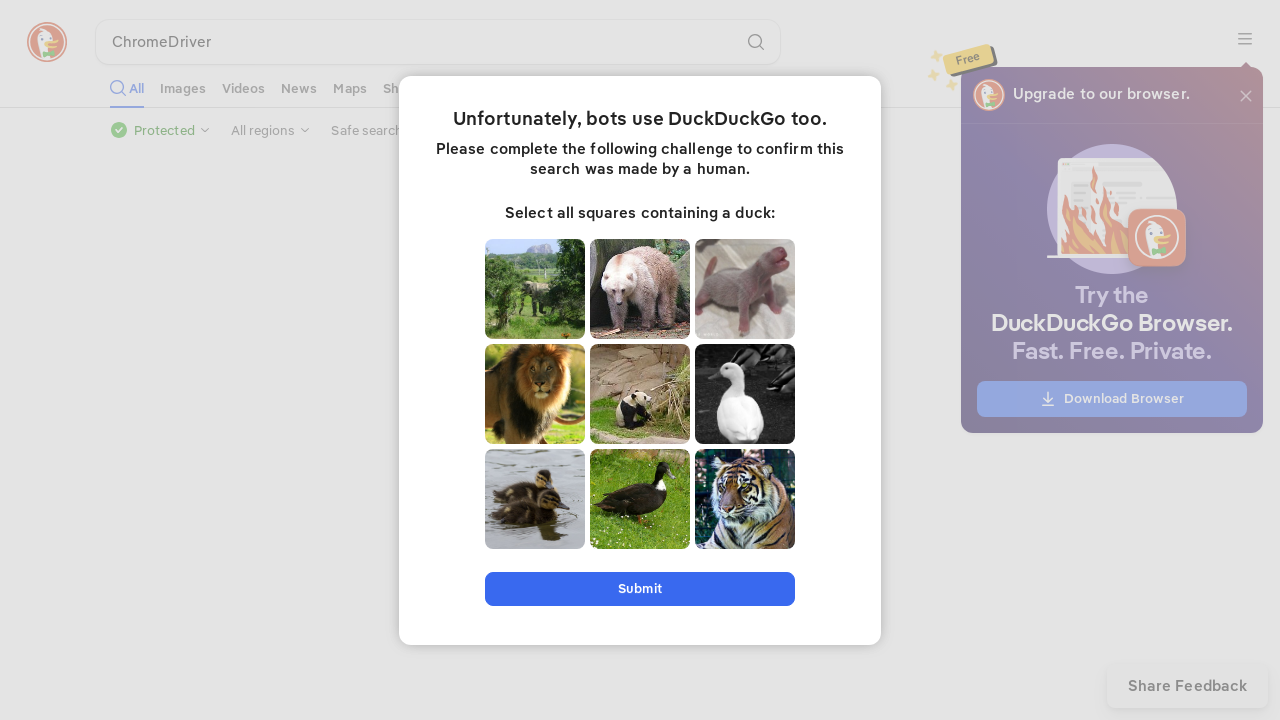

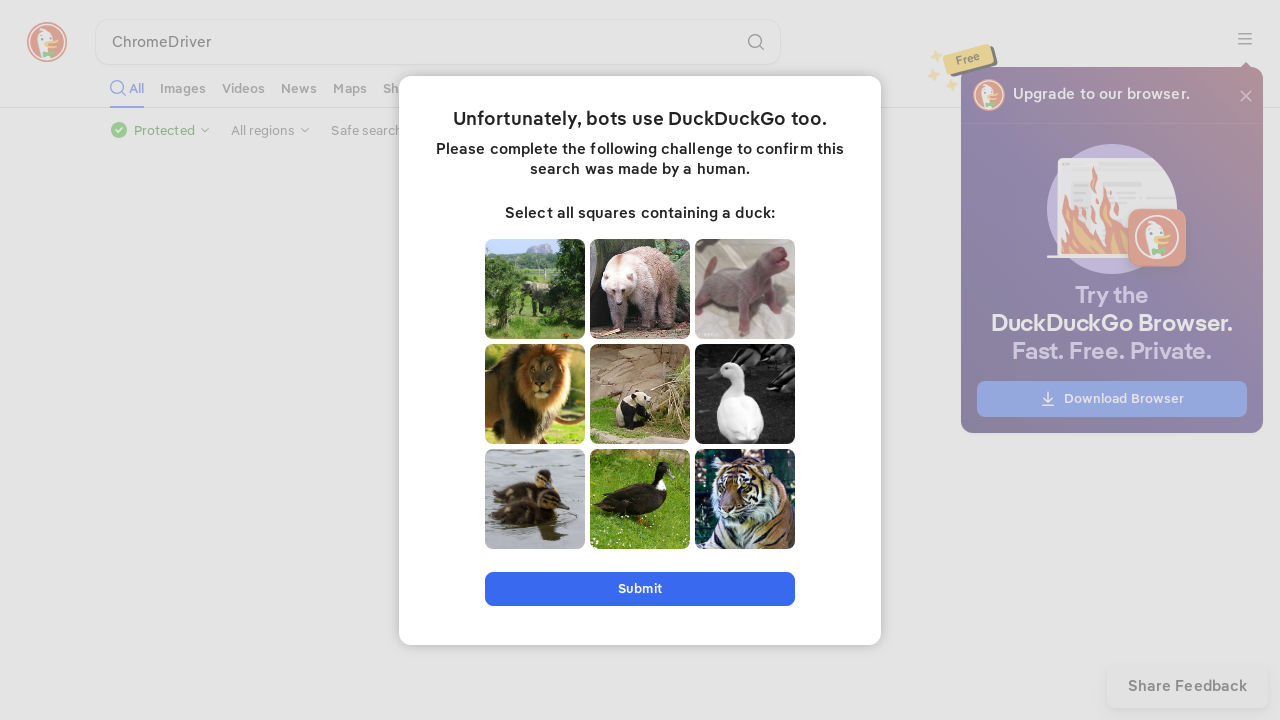